Tests select dropdown functionality including single and multi-select options, selecting by different methods and deselecting items

Starting URL: https://demoqa.com/select-menu

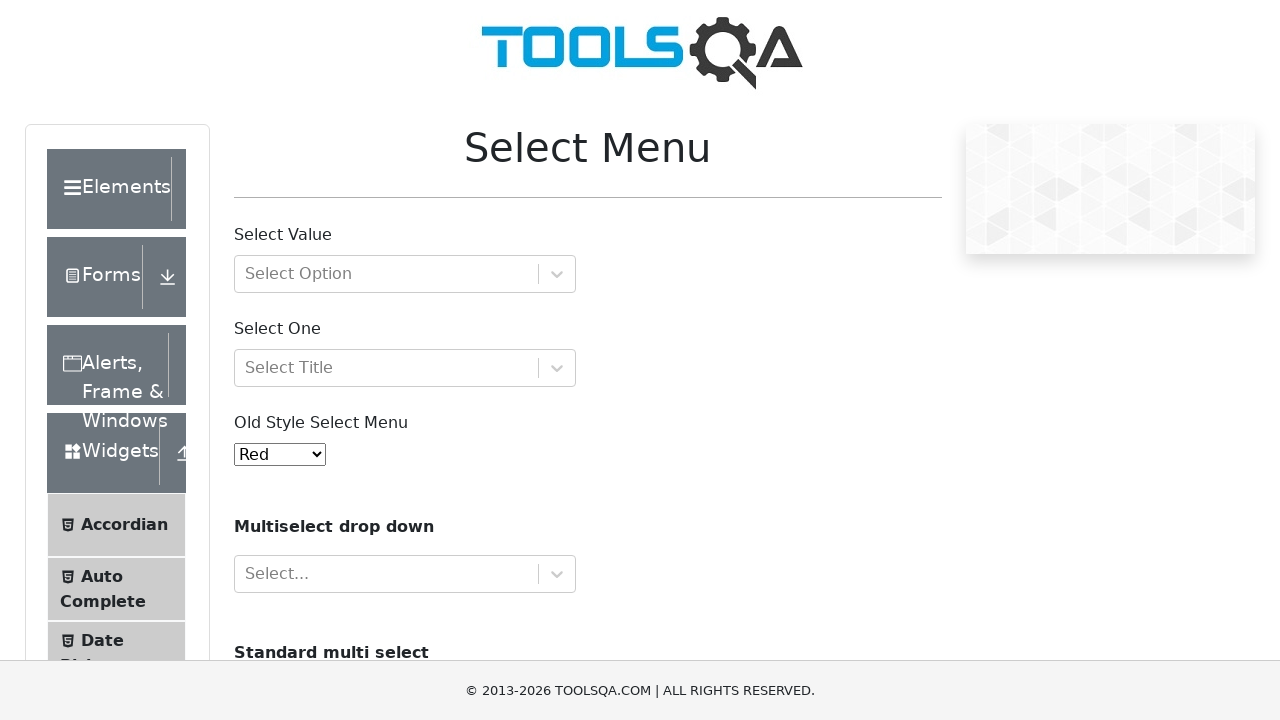

Selected 3rd option (index 2) from single select dropdown on select#oldSelectMenu
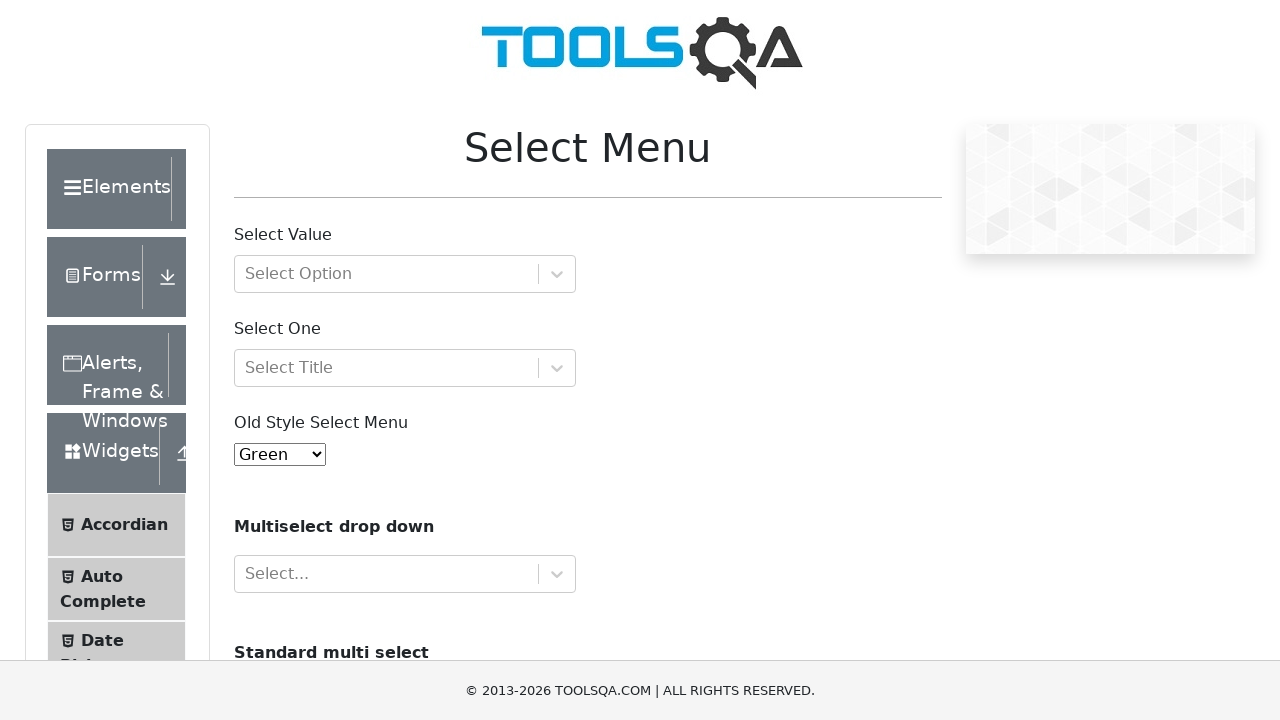

Selected option with value '6' from single select dropdown on select#oldSelectMenu
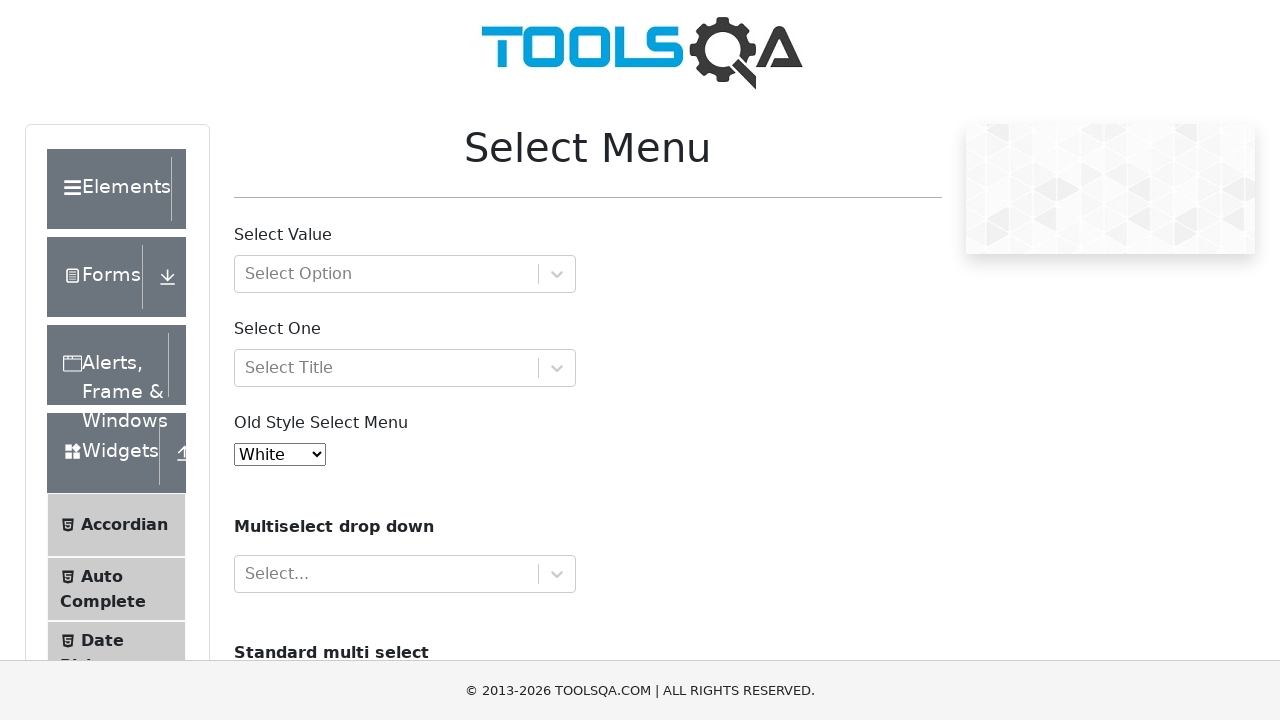

Selected 'Magenta' option by visible text from single select dropdown on select#oldSelectMenu
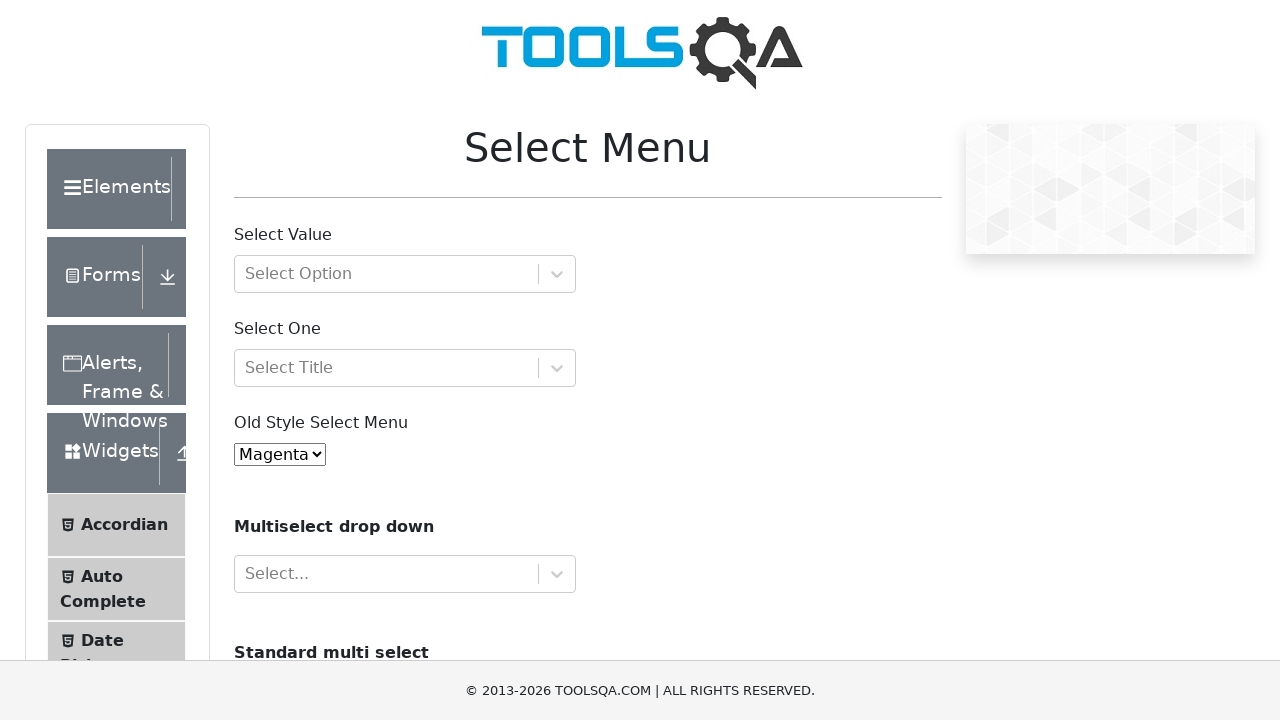

Selected multiple options 'Volvo' and 'Audi' from multi-select dropdown on select#cars
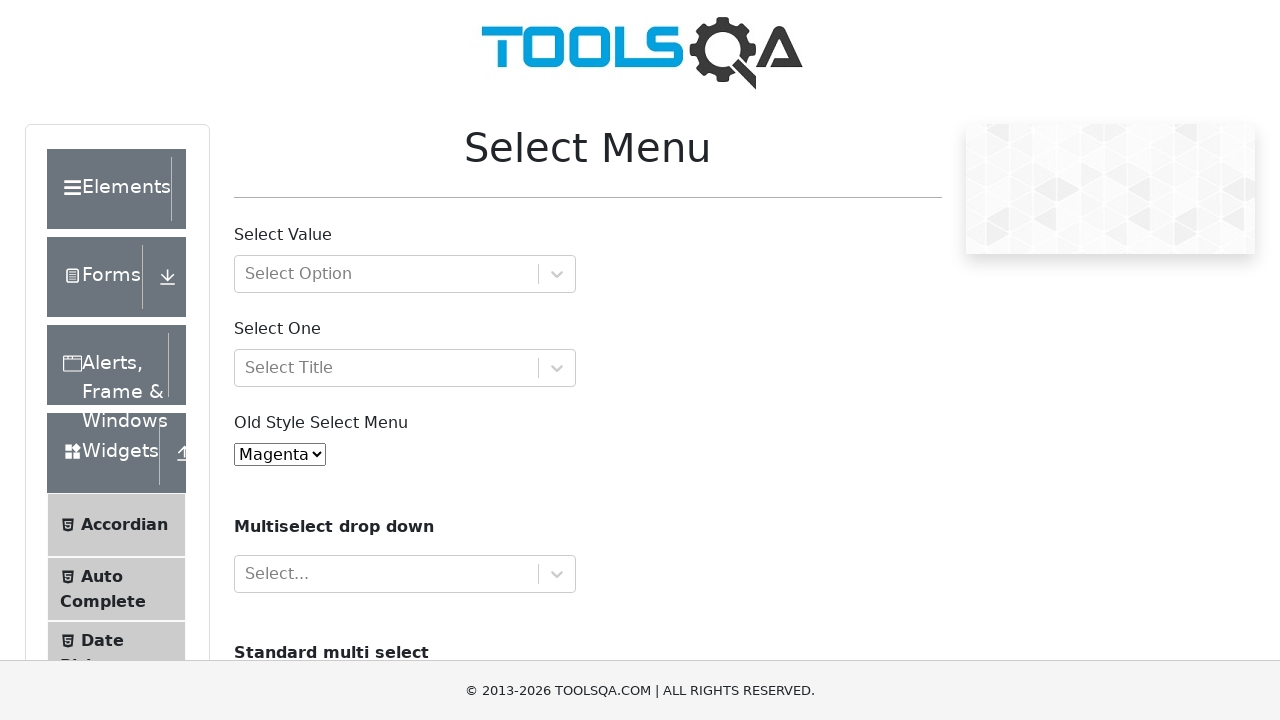

Deselected 'Audi' by selecting only 'Volvo' in multi-select dropdown on select#cars
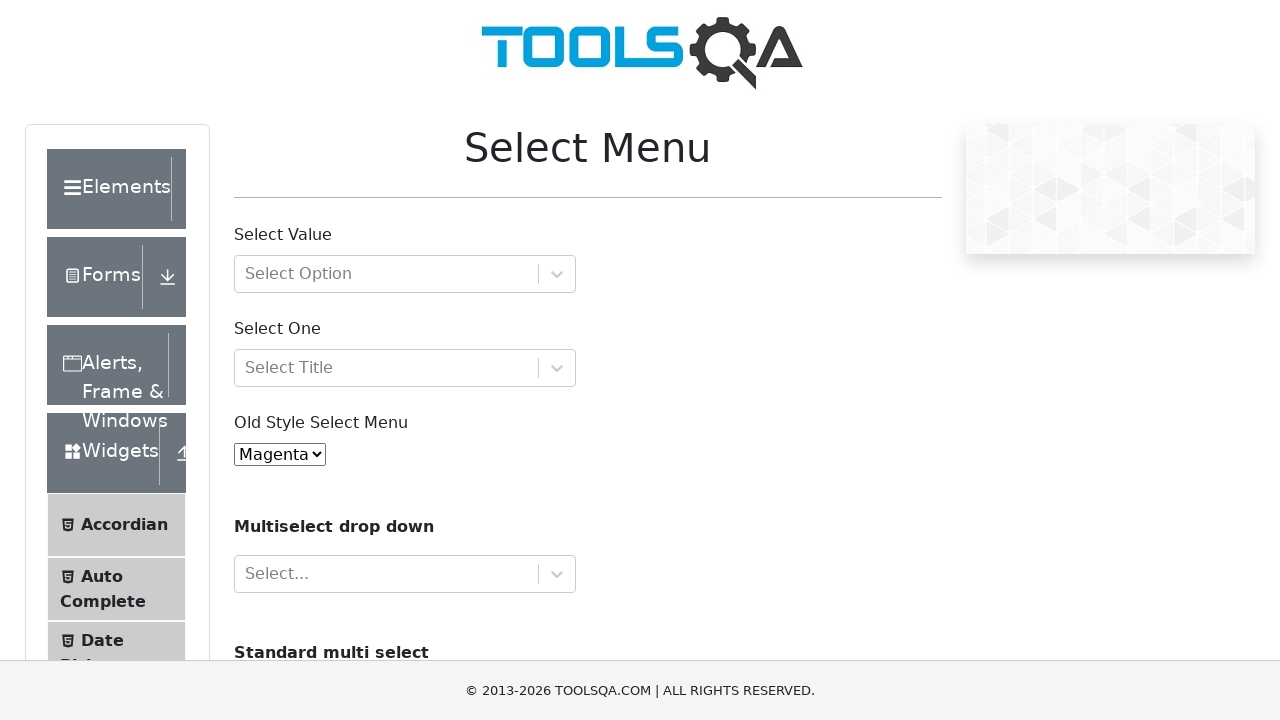

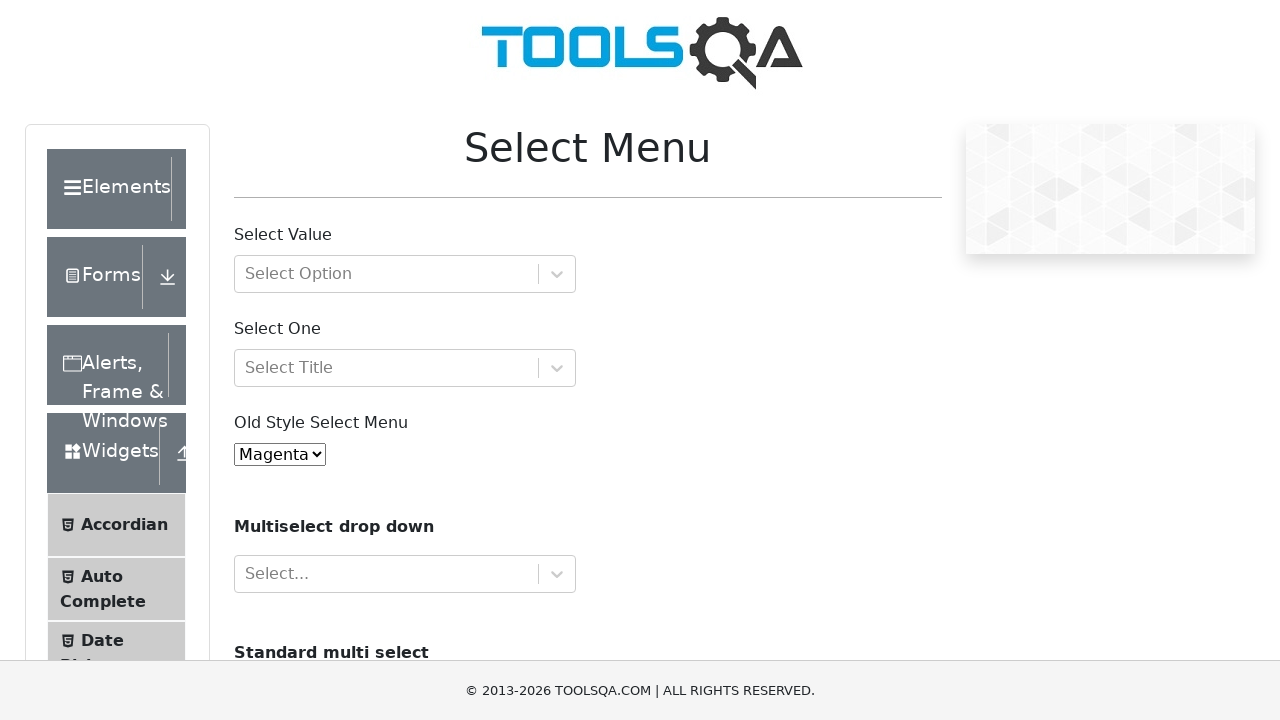